Navigates to a BOM (Bill of Materials) page on yikuyi.com and clicks the "在线提交" (Submit Online) link.

Starting URL: http://www.yikuyi.com/bom.htm

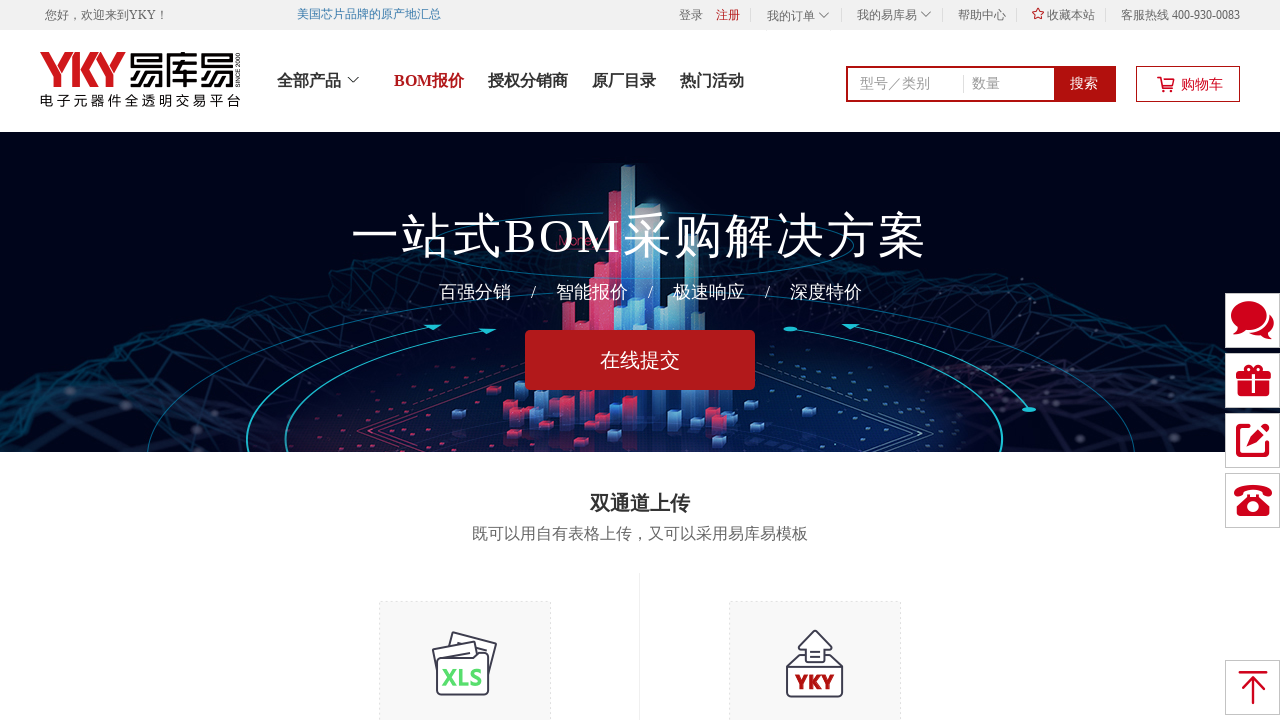

BOM page loaded (domcontentloaded state)
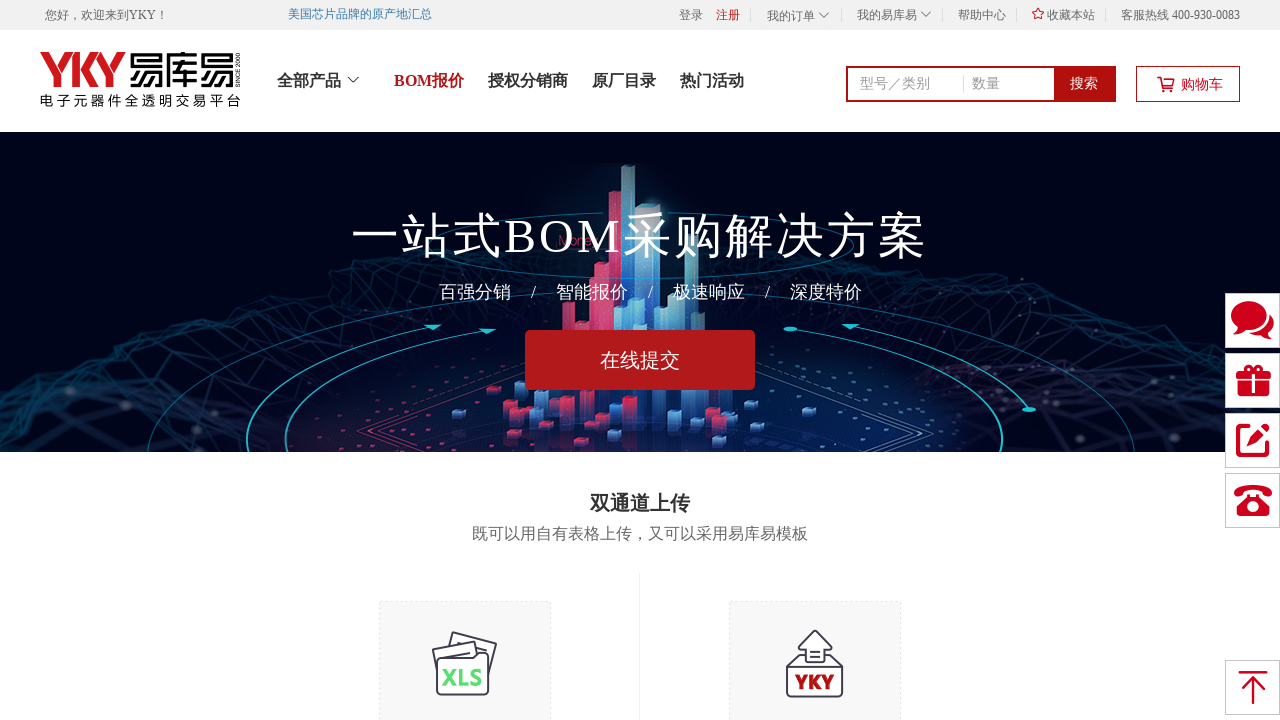

Clicked '在线提交' (Submit Online) link at (640, 360) on text=在线提交
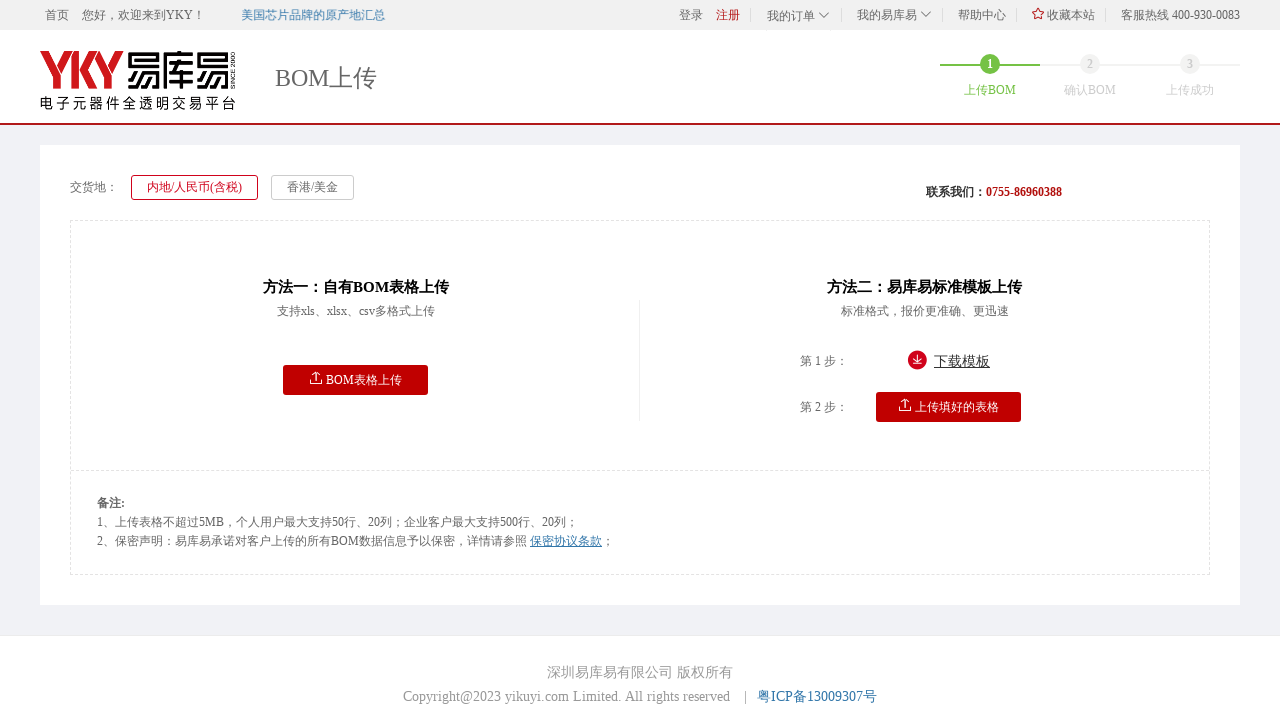

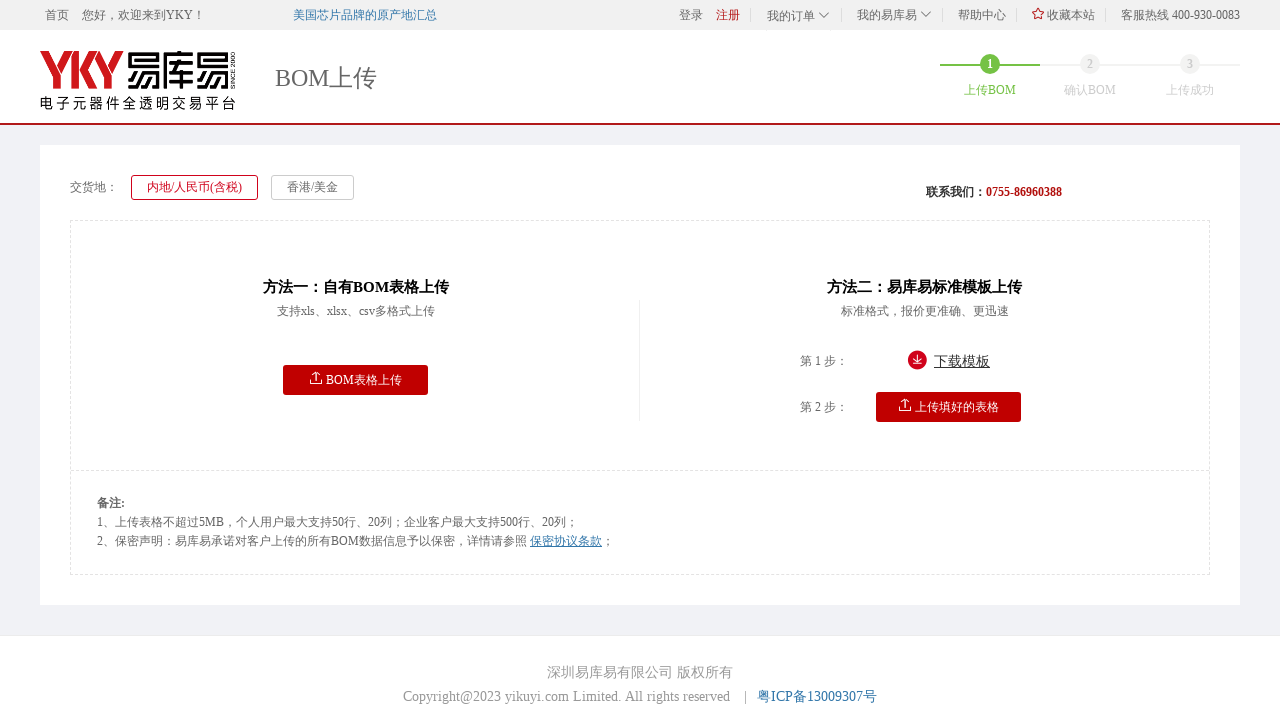